Tests multiple window/tab handling by clicking links to open Google, Facebook, Tiki, and Lazada in new tabs, then switches between each tab to verify navigation works correctly.

Starting URL: https://automationfc.github.io/basic-form/

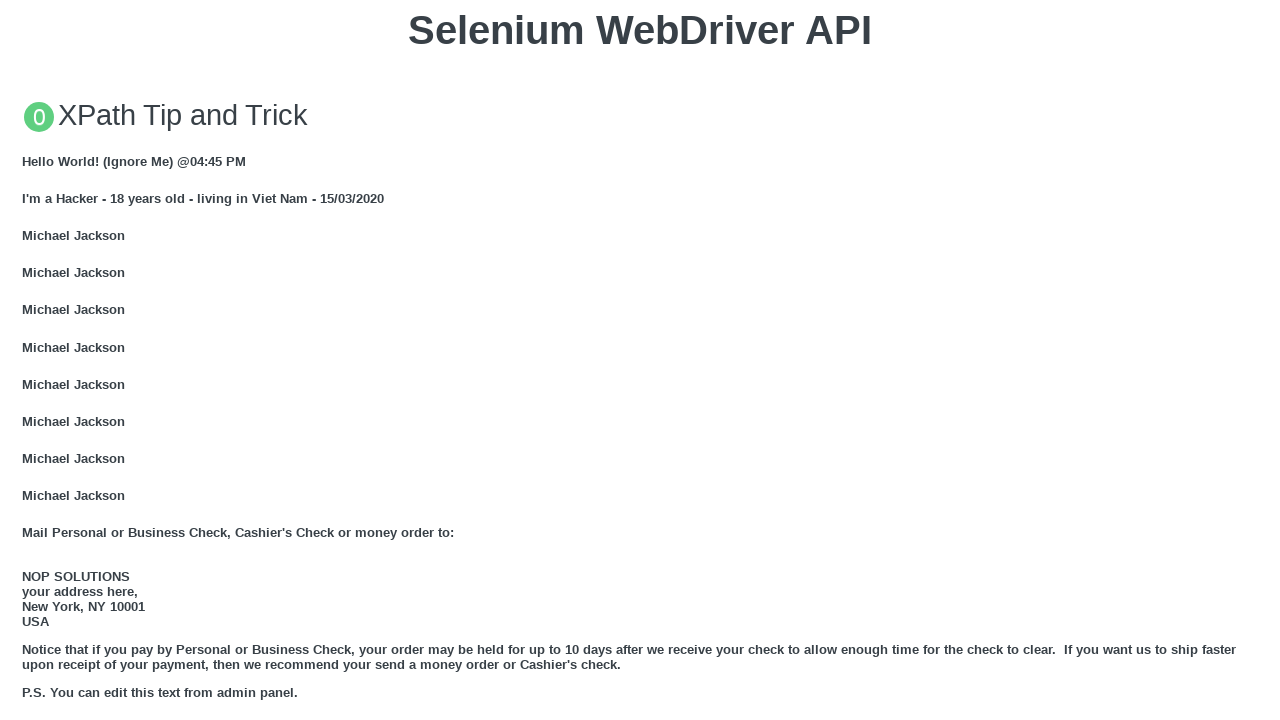

Clicked GOOGLE link to open new tab at (56, 360) on xpath=//a[text()='GOOGLE']
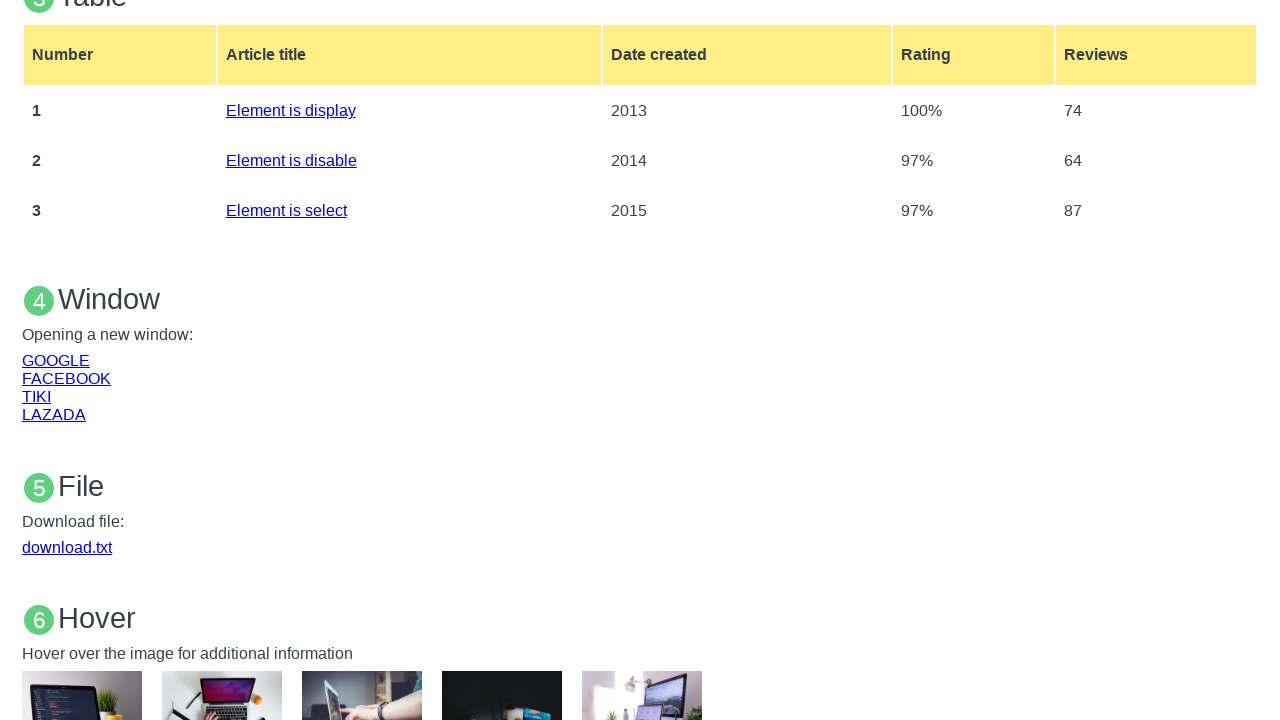

Clicked FACEBOOK link to open new tab at (66, 378) on xpath=//a[text()='FACEBOOK']
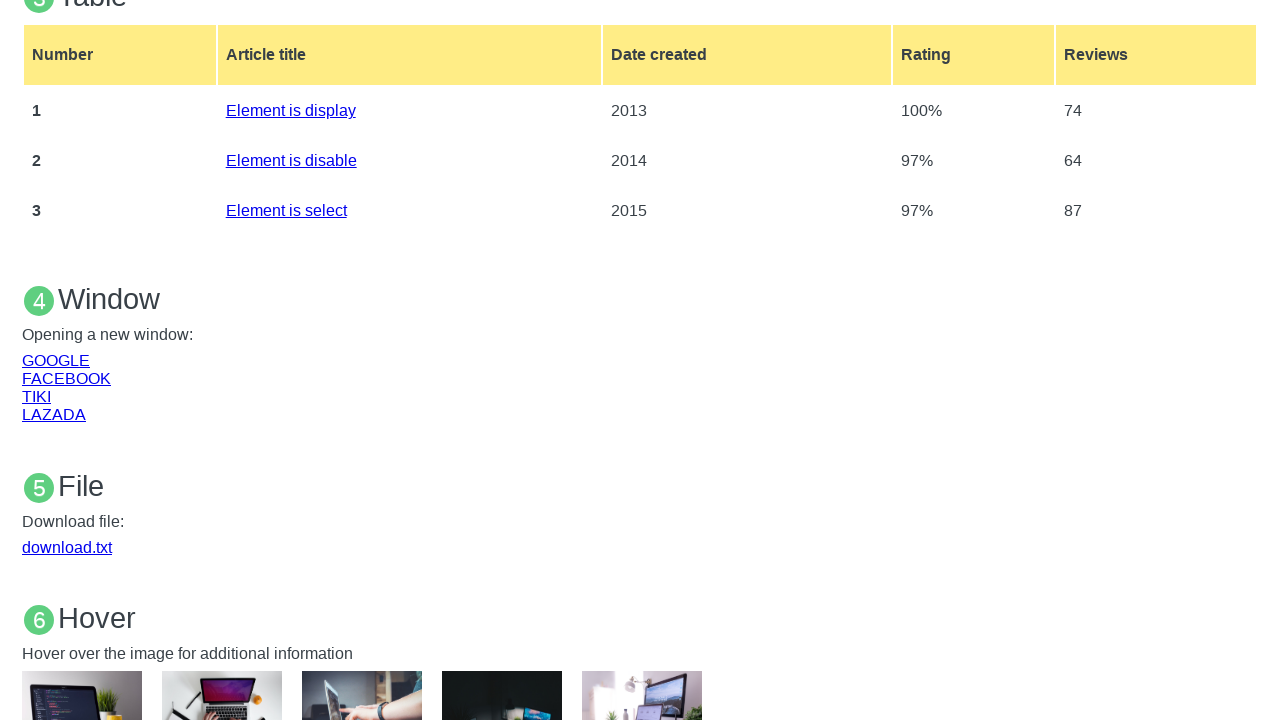

Clicked TIKI link to open new tab at (36, 396) on xpath=//a[text()='TIKI']
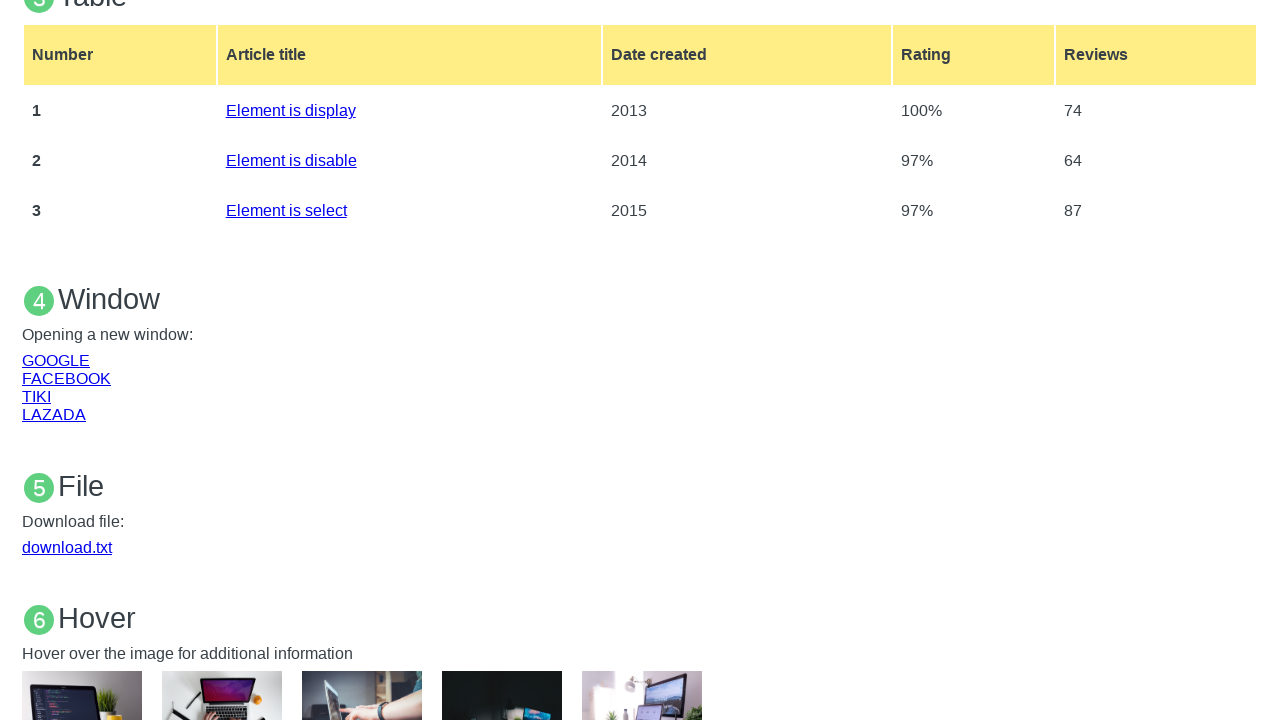

Clicked LAZADA link to open new tab at (54, 414) on xpath=//a[text()='LAZADA']
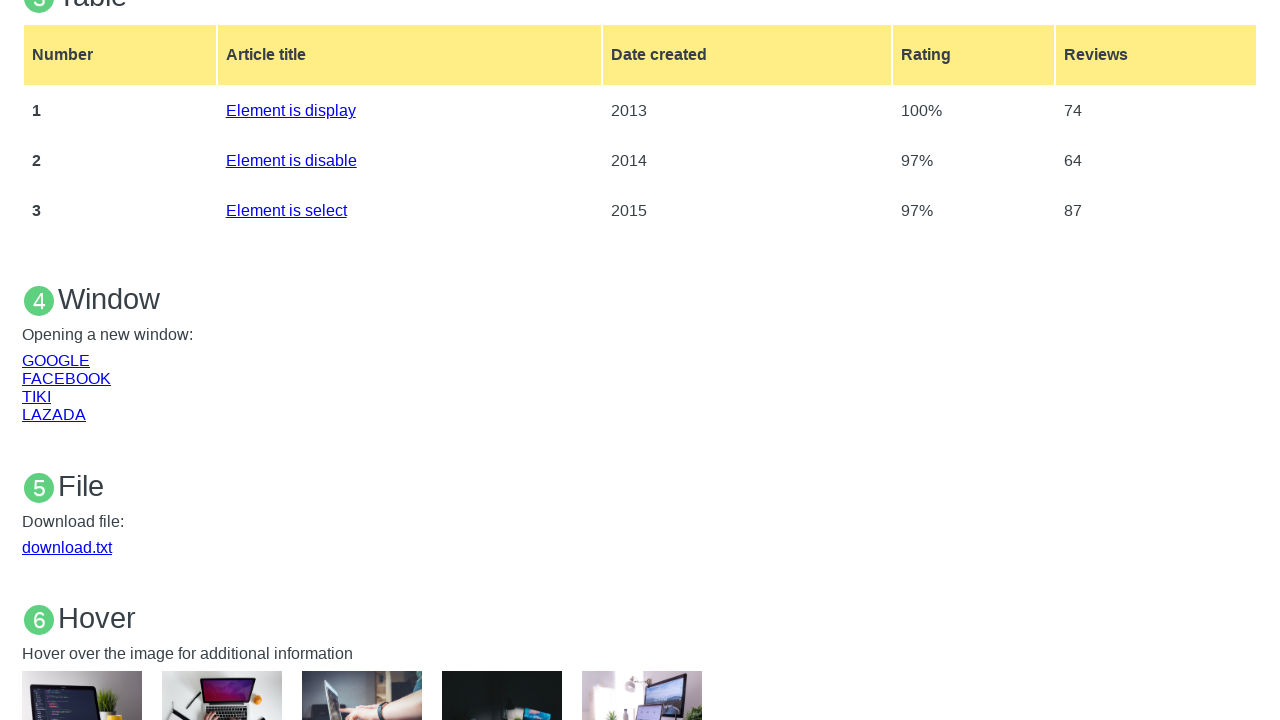

Waited 2 seconds for all tabs to open
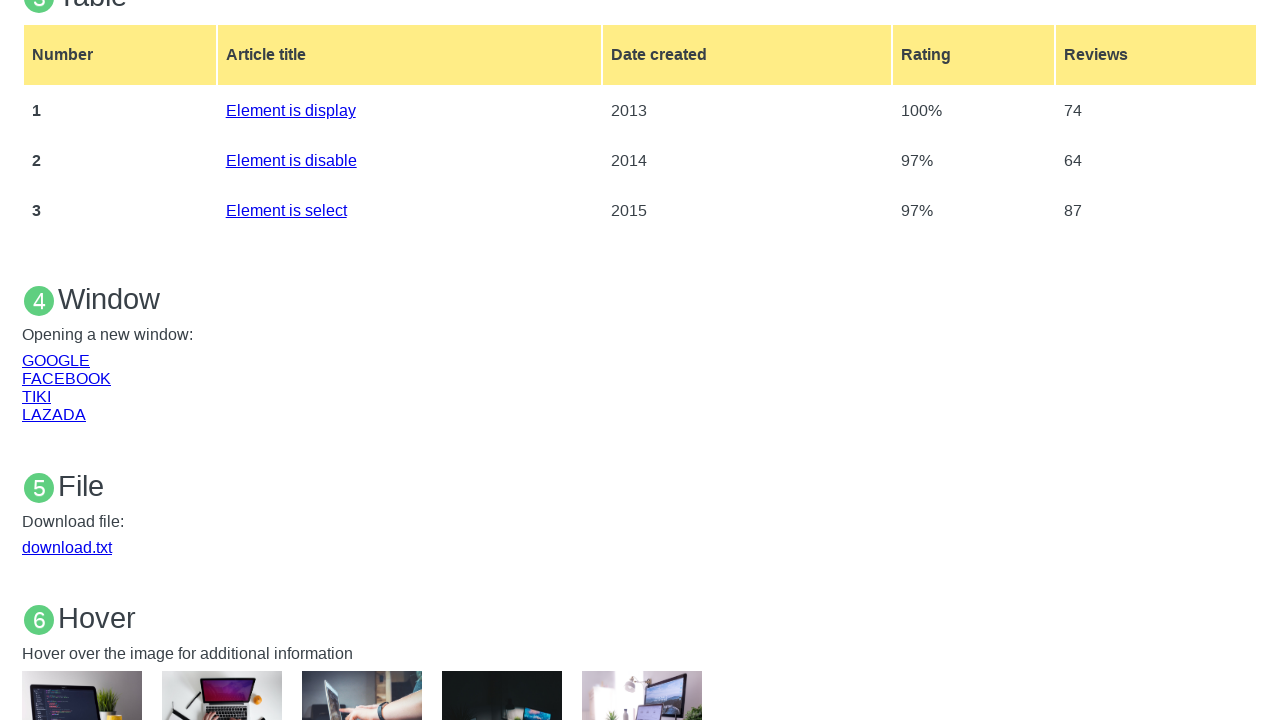

Retrieved all pages/tabs from context
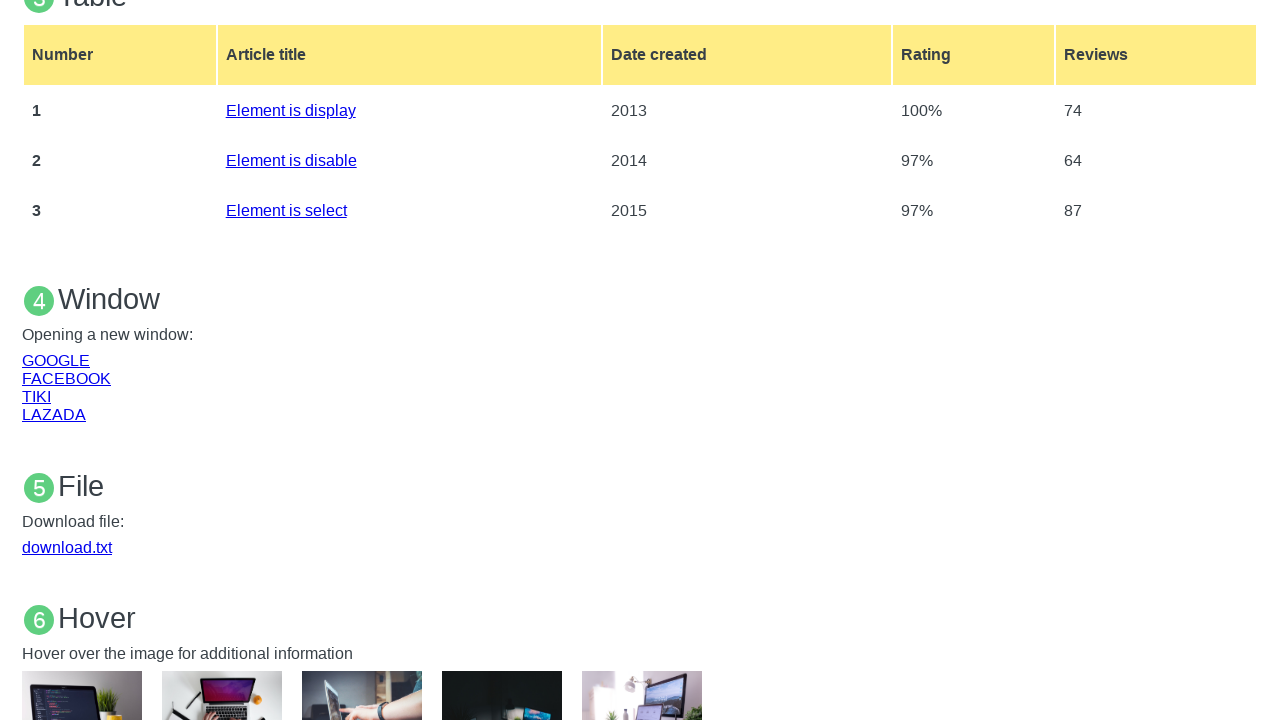

Switched to Tiki tab
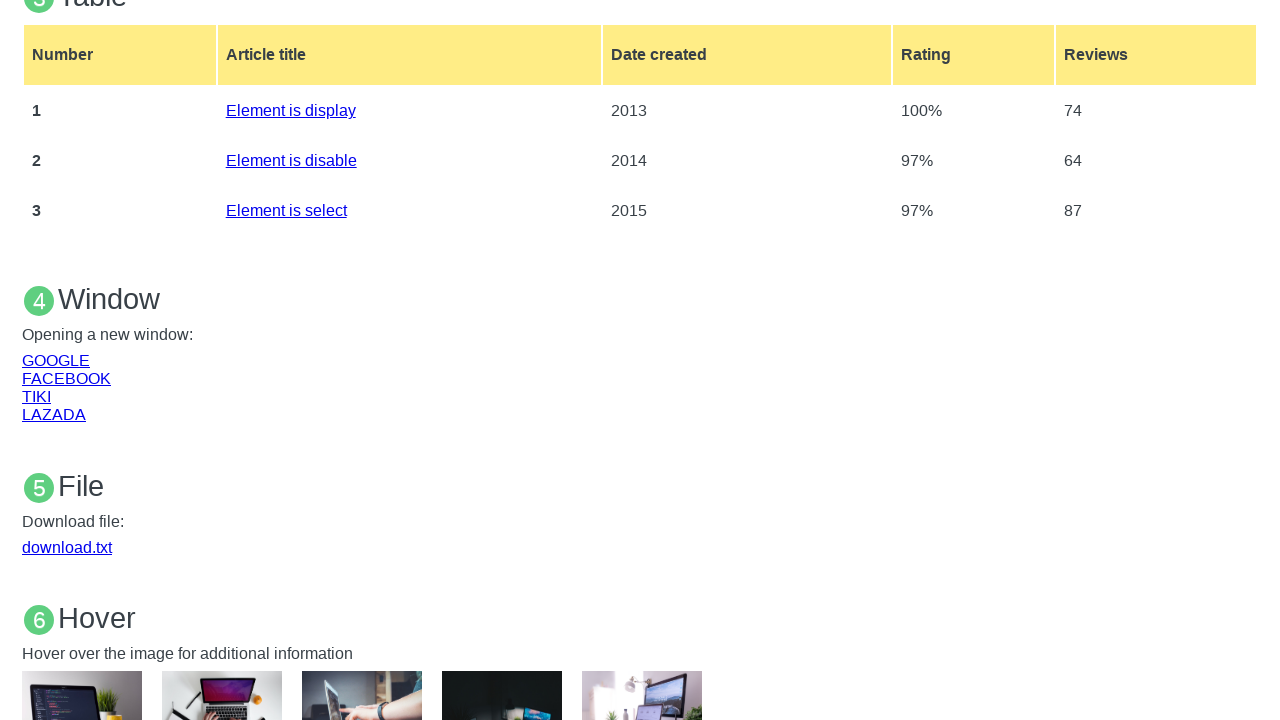

Switched to Lazada tab
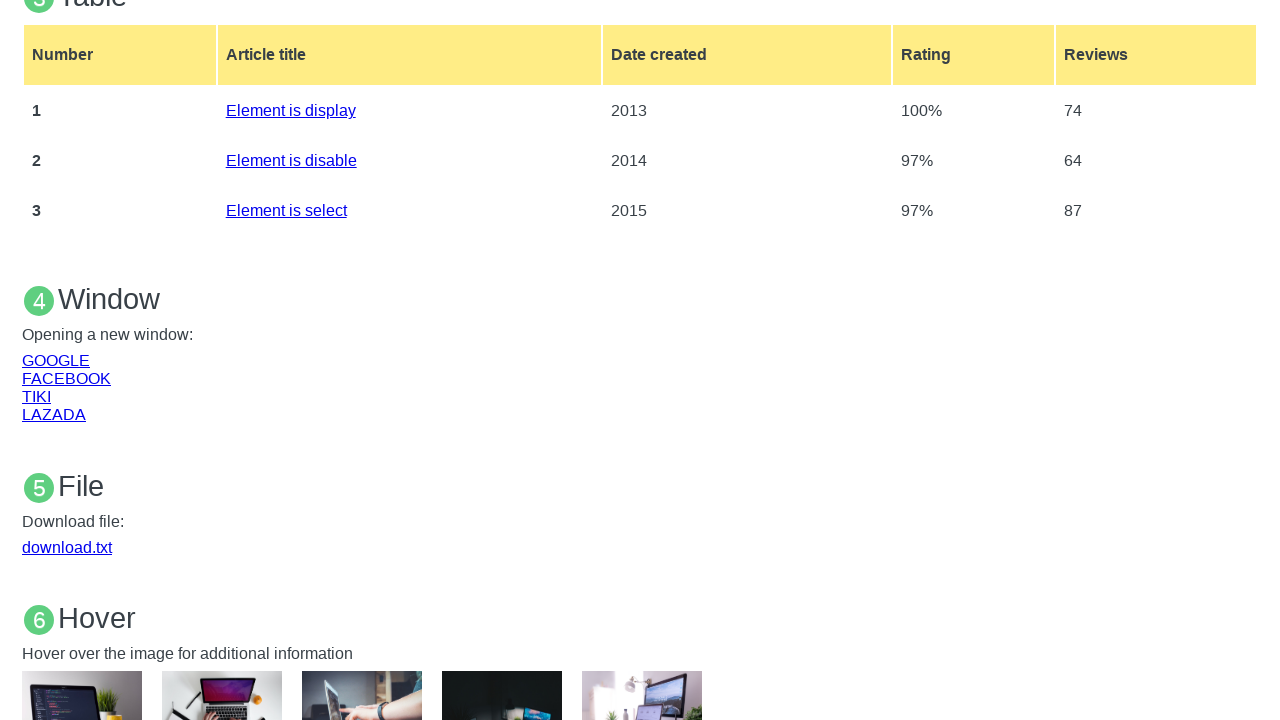

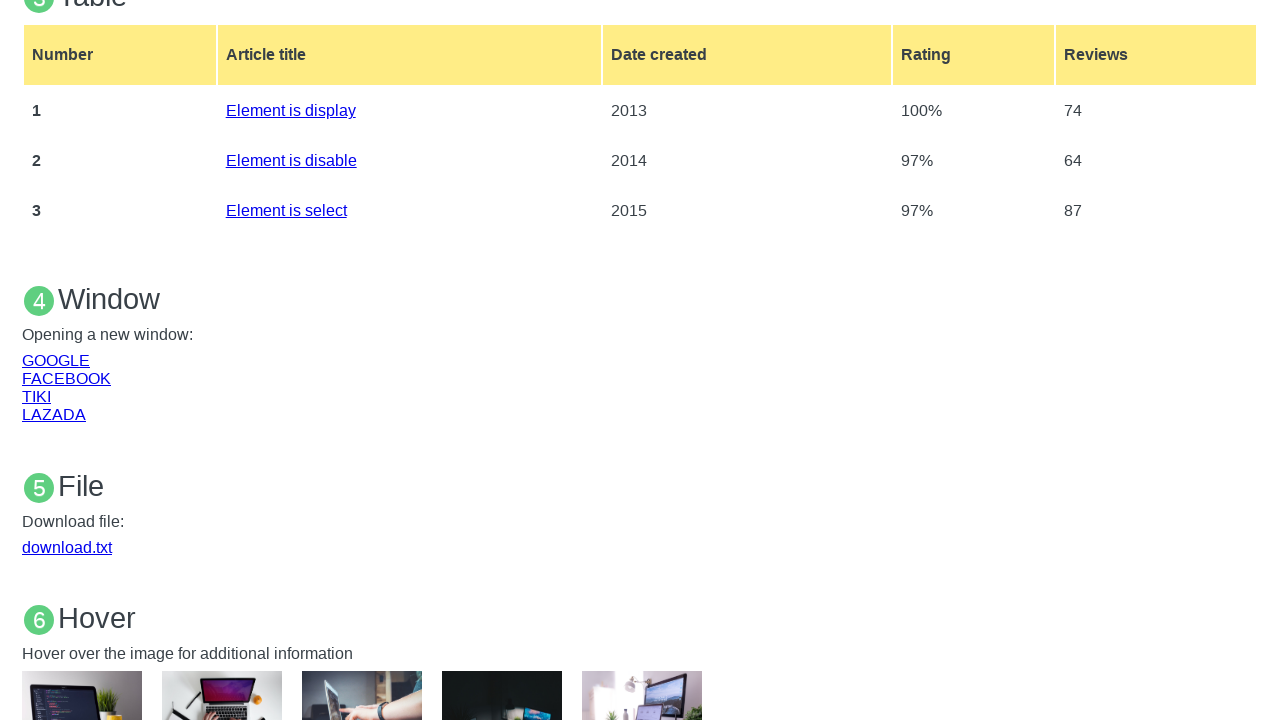